Tests dynamic loading functionality by clicking Start button, waiting for hidden element to appear, and verifying "Hello World!" text is displayed

Starting URL: https://the-internet.herokuapp.com/dynamic_loading/1

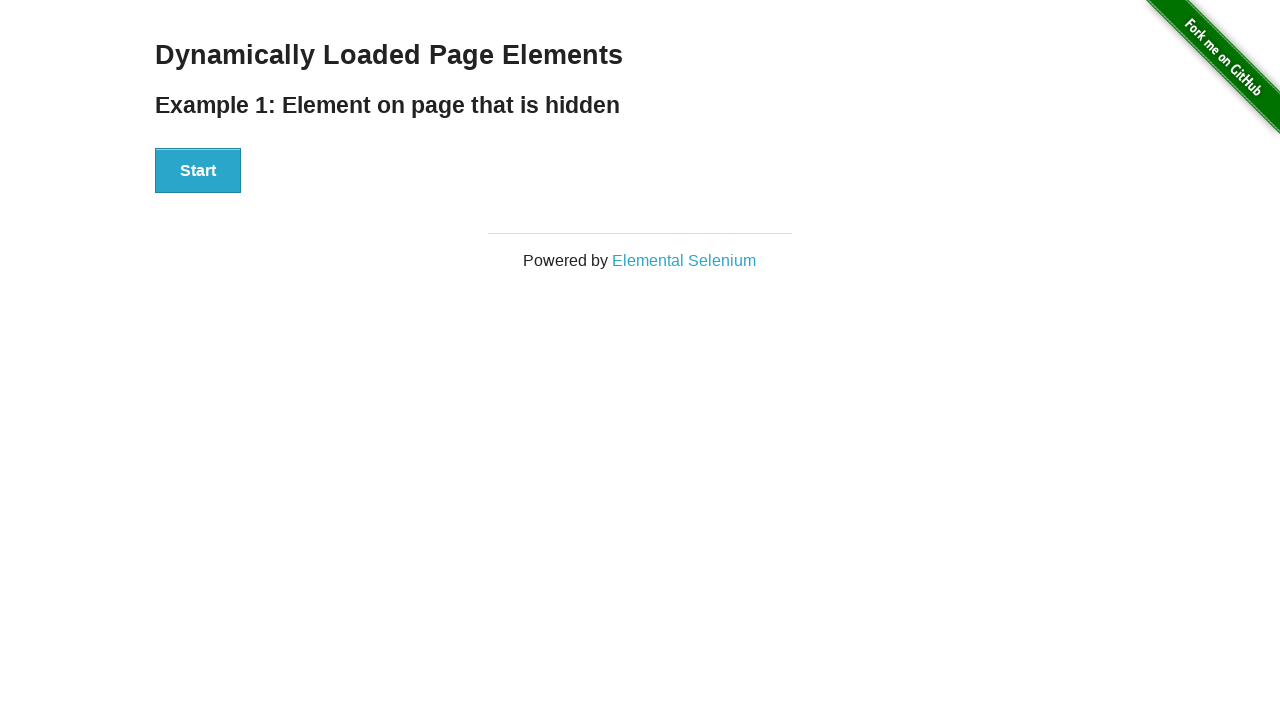

Clicked Start button to initiate dynamic loading at (198, 171) on button:text('Start')
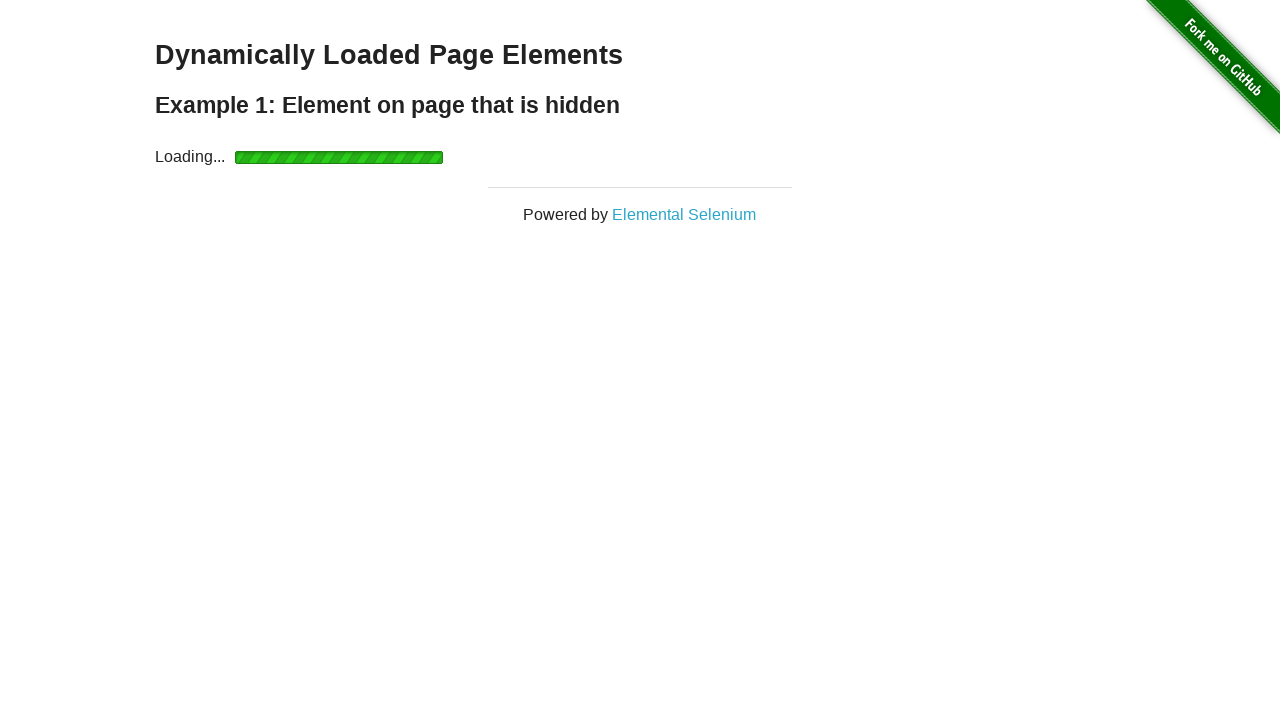

Waited for finish element to become visible
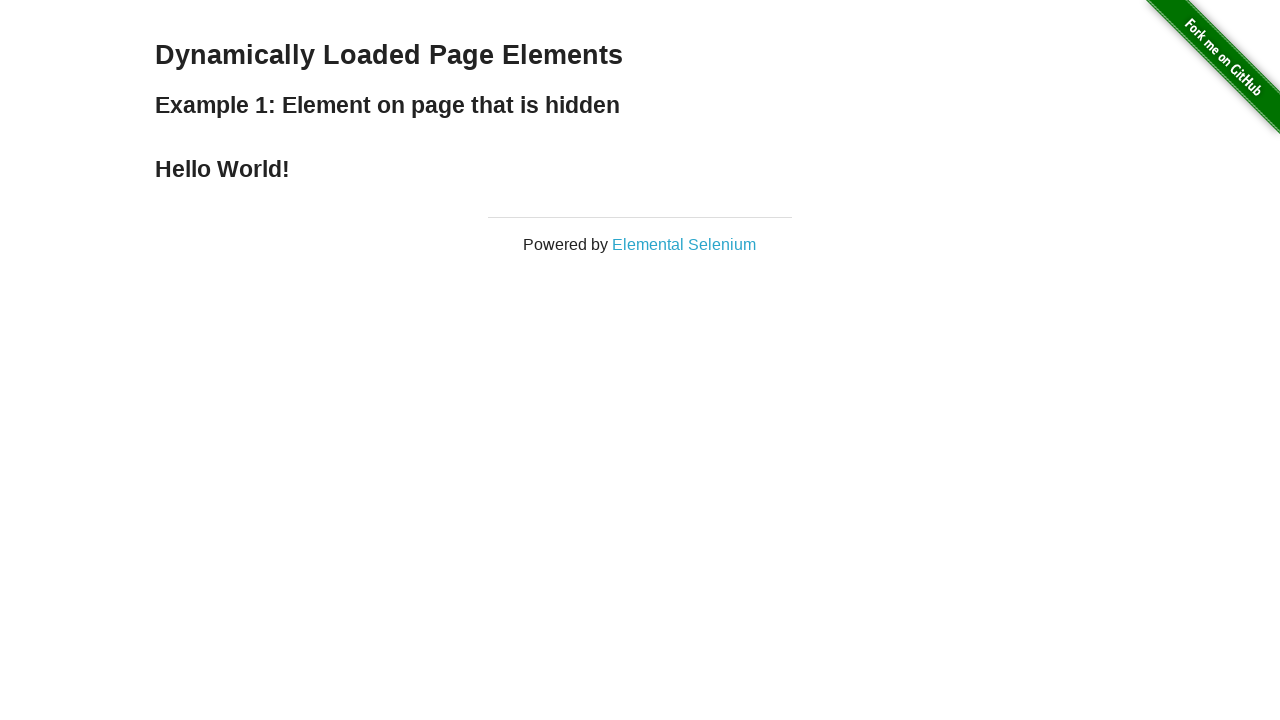

Located Hello World! element
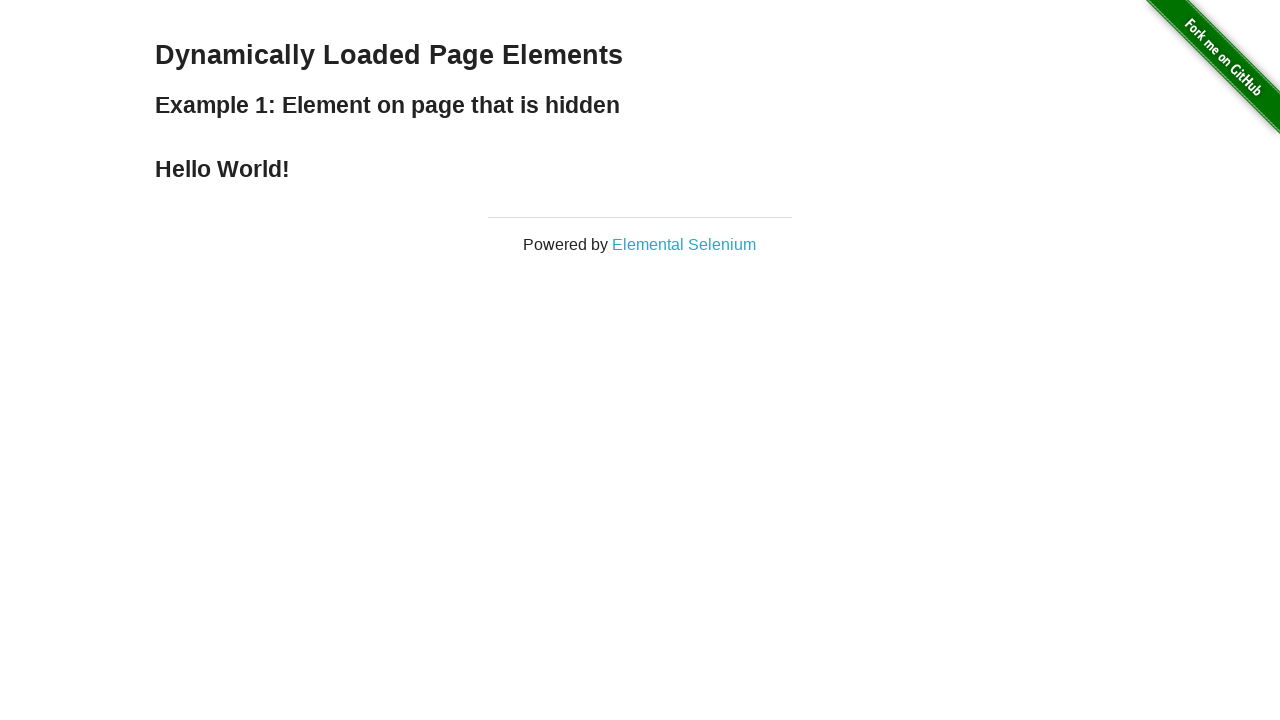

Verified 'Hello World!' text is displayed
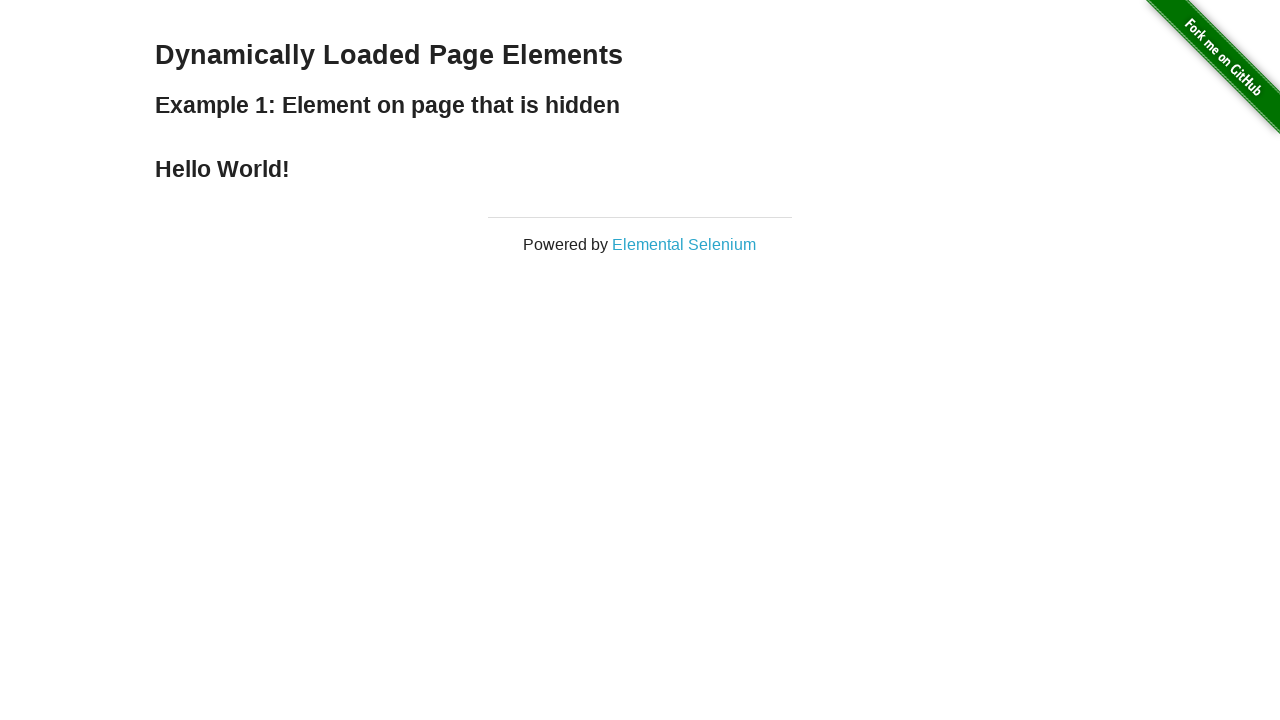

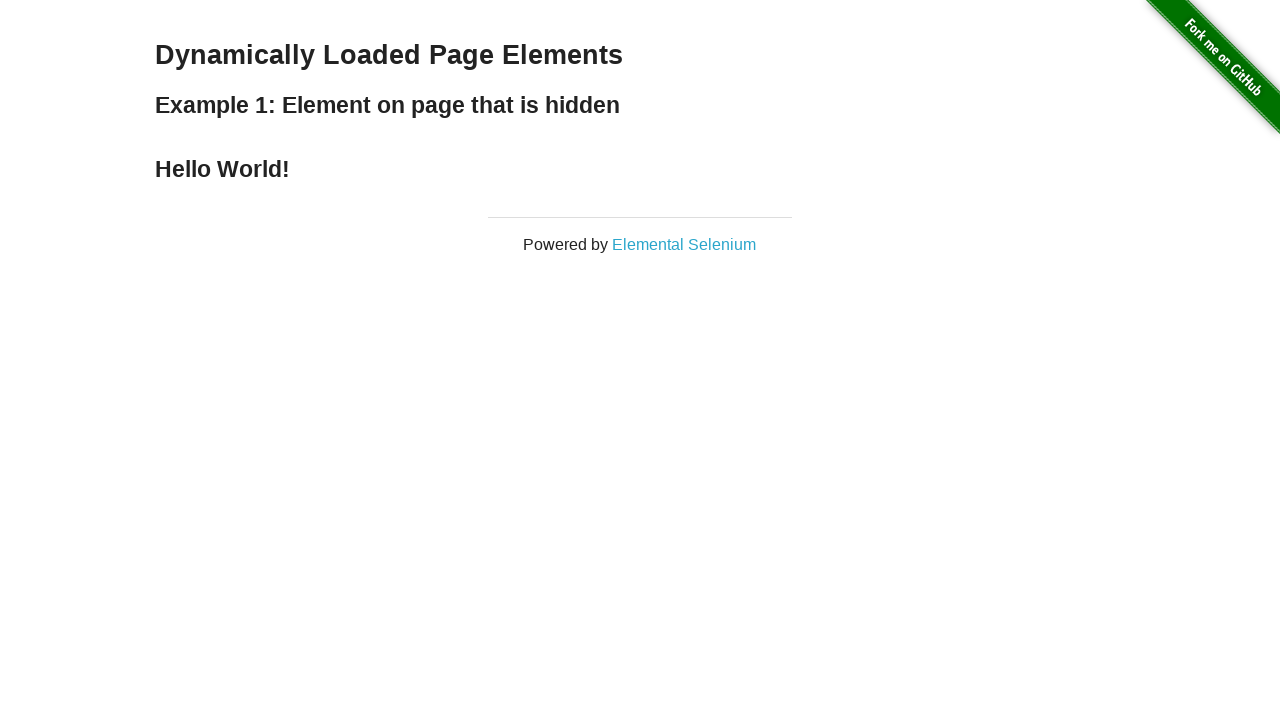